Calculates the sum of two numbers displayed on the page, selects the result from a dropdown, and submits the form

Starting URL: http://suninjuly.github.io/selects2.html

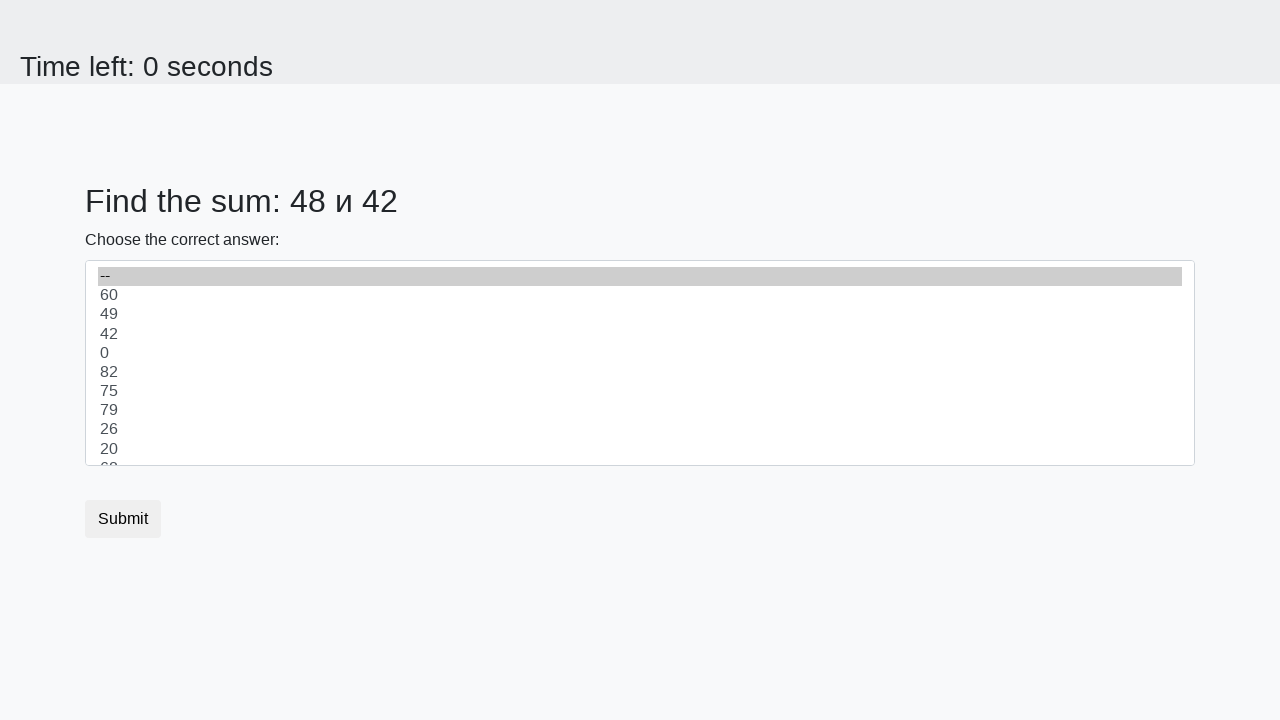

Located first number element (#num1)
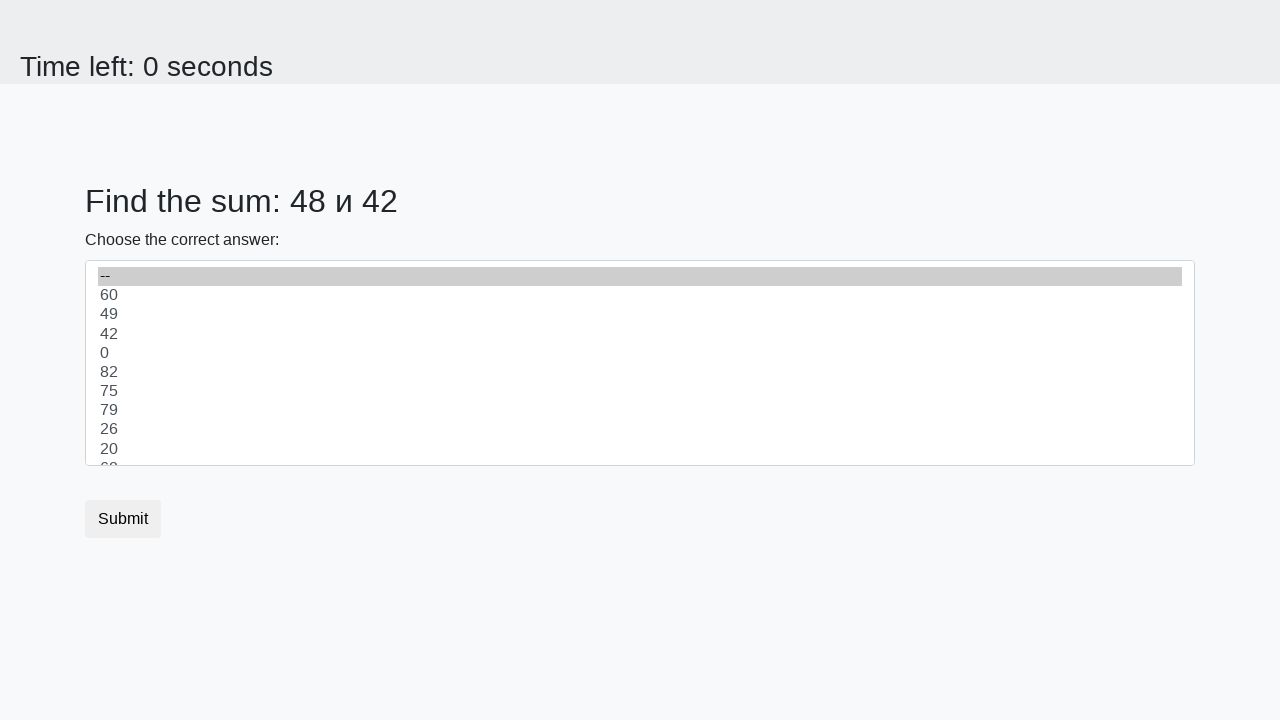

Retrieved first number: 48
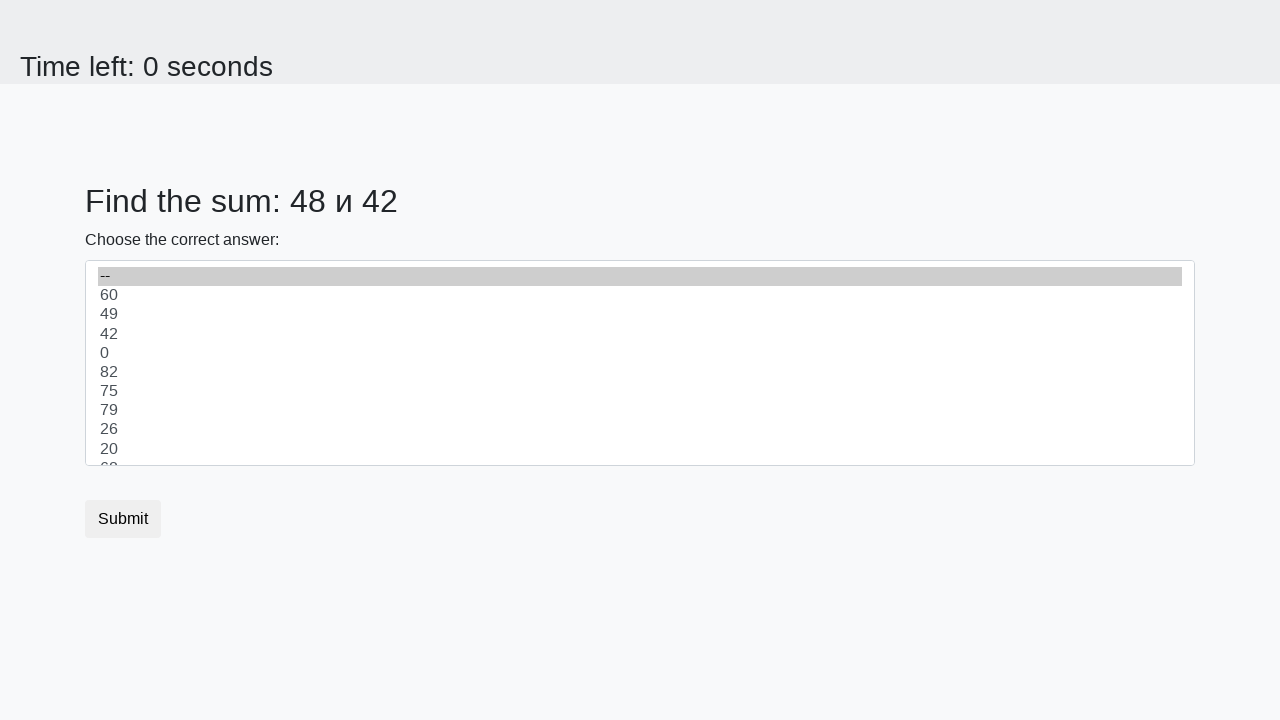

Located second number element (#num2)
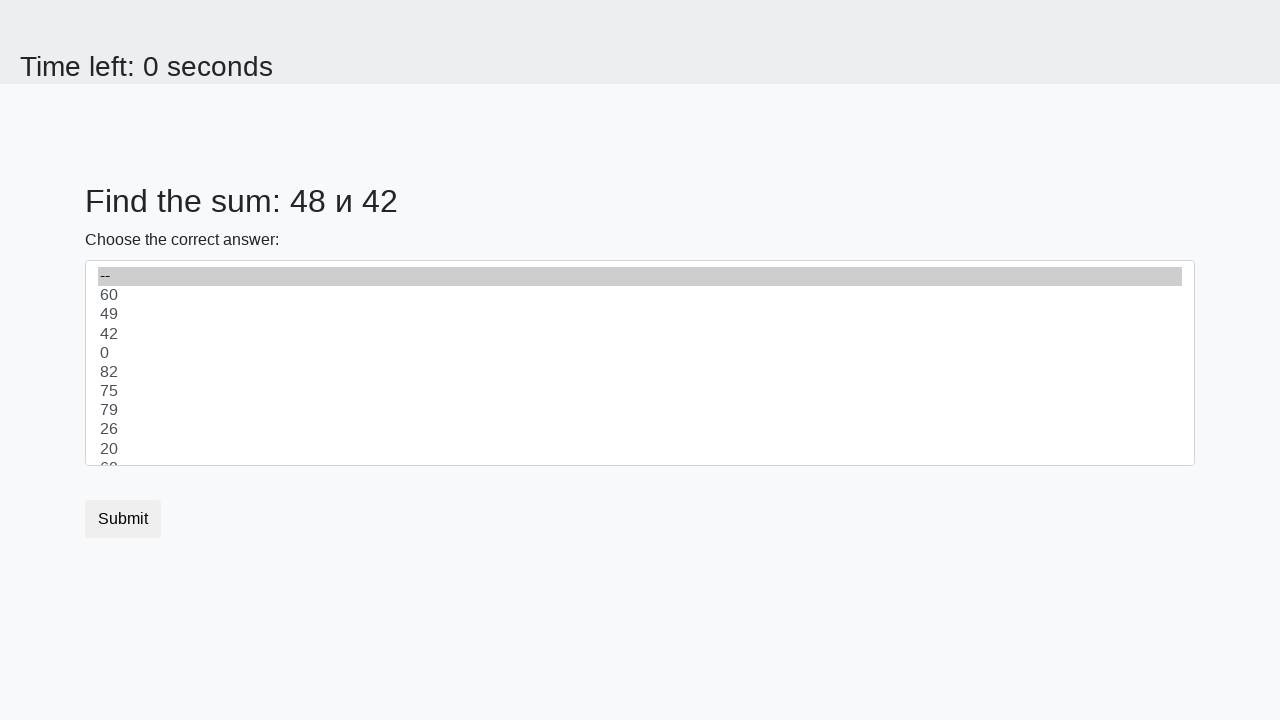

Retrieved second number: 42
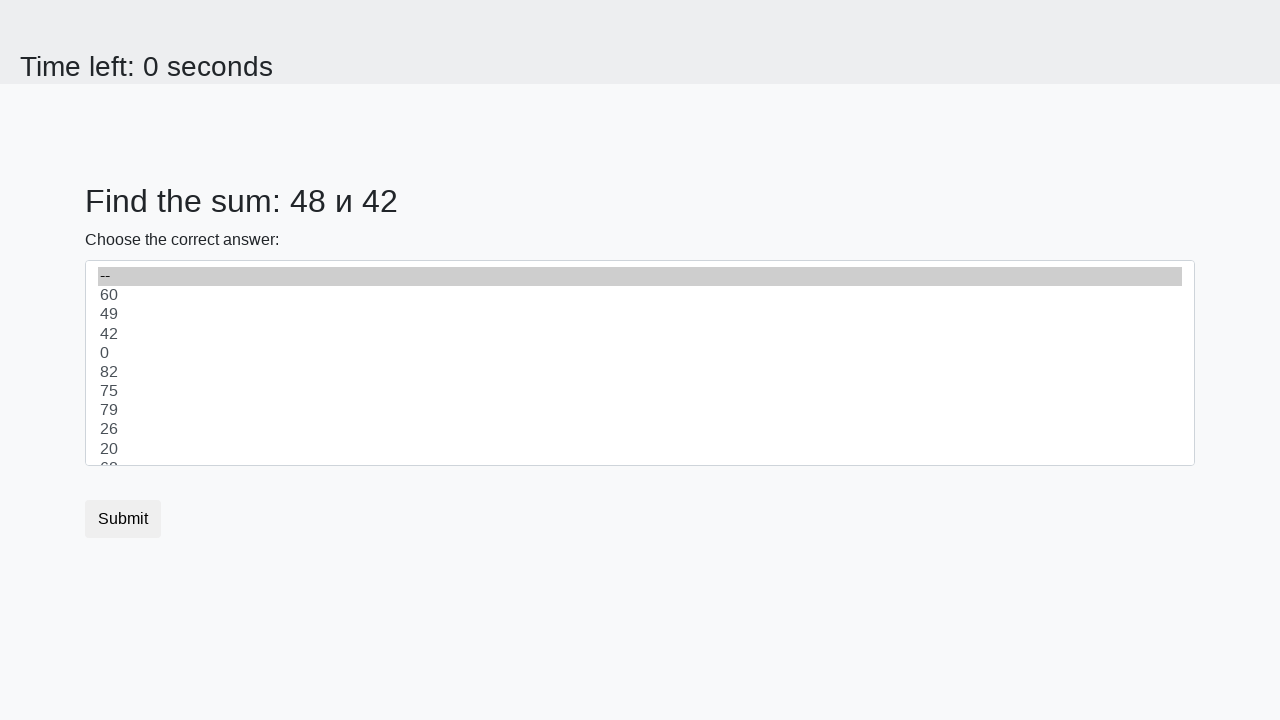

Calculated sum: 48 + 42 = 90
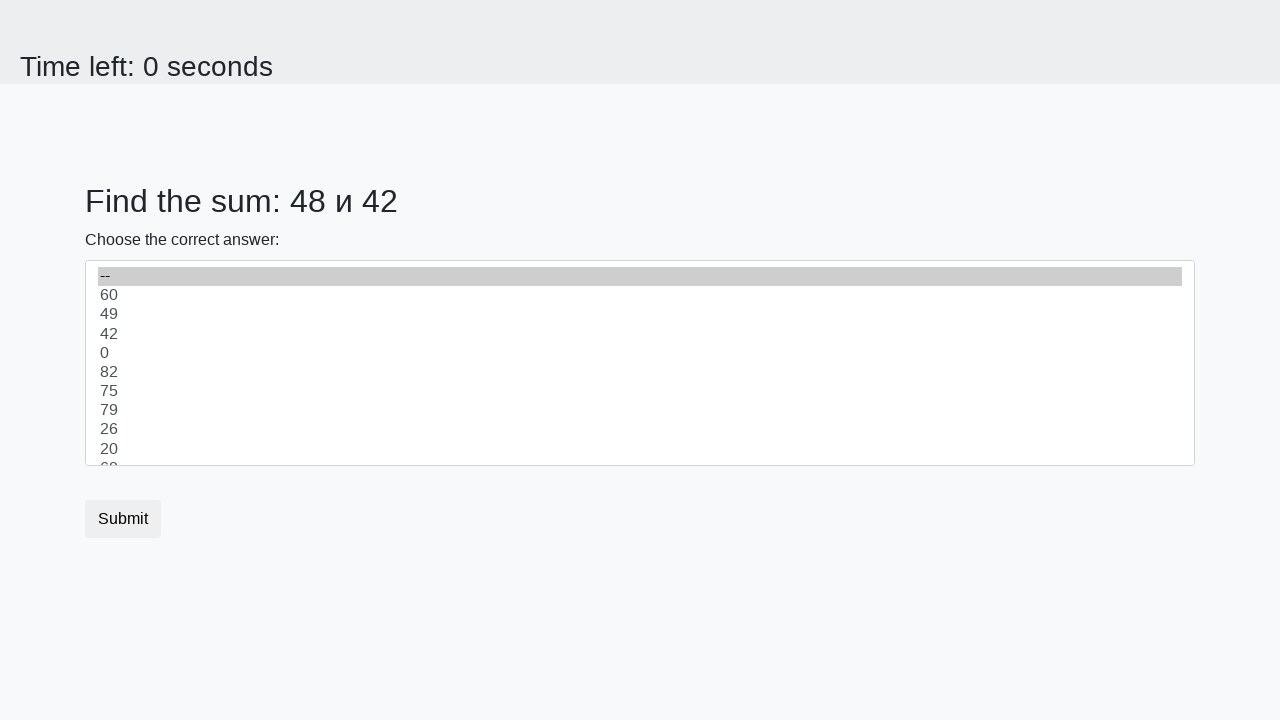

Selected sum value (90) from dropdown on select
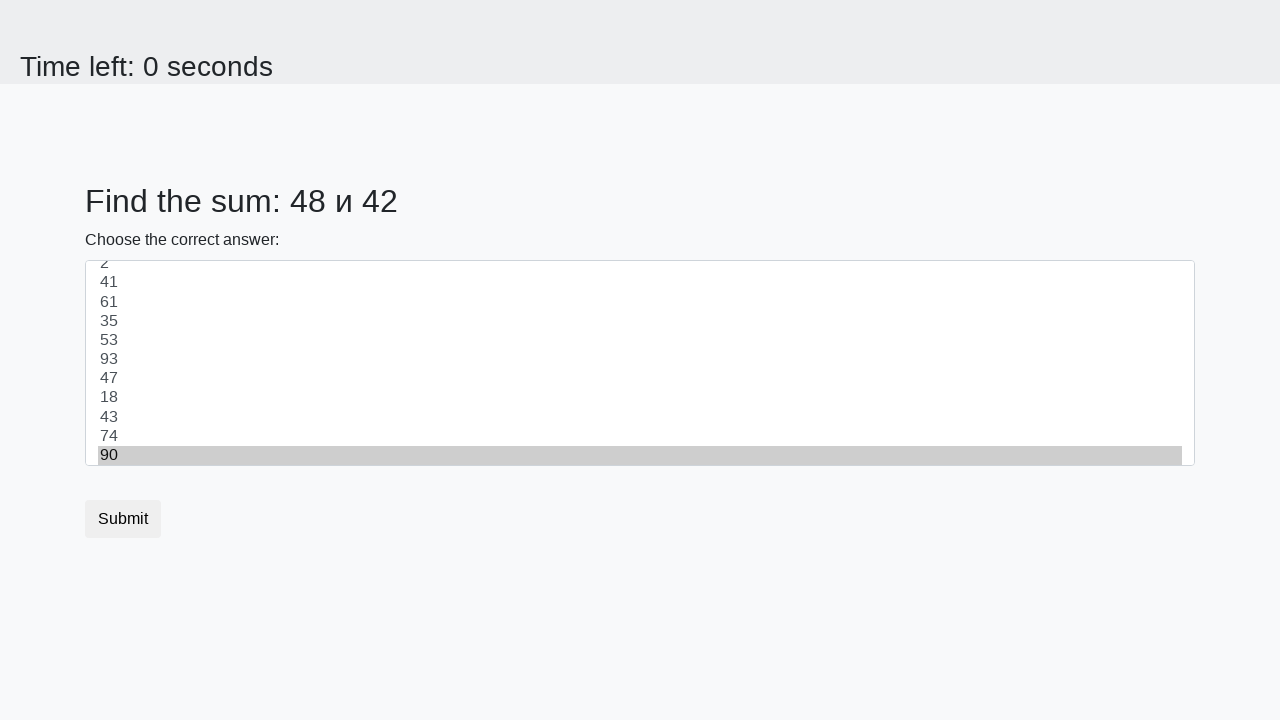

Clicked submit button to complete form at (123, 519) on .btn.btn-default
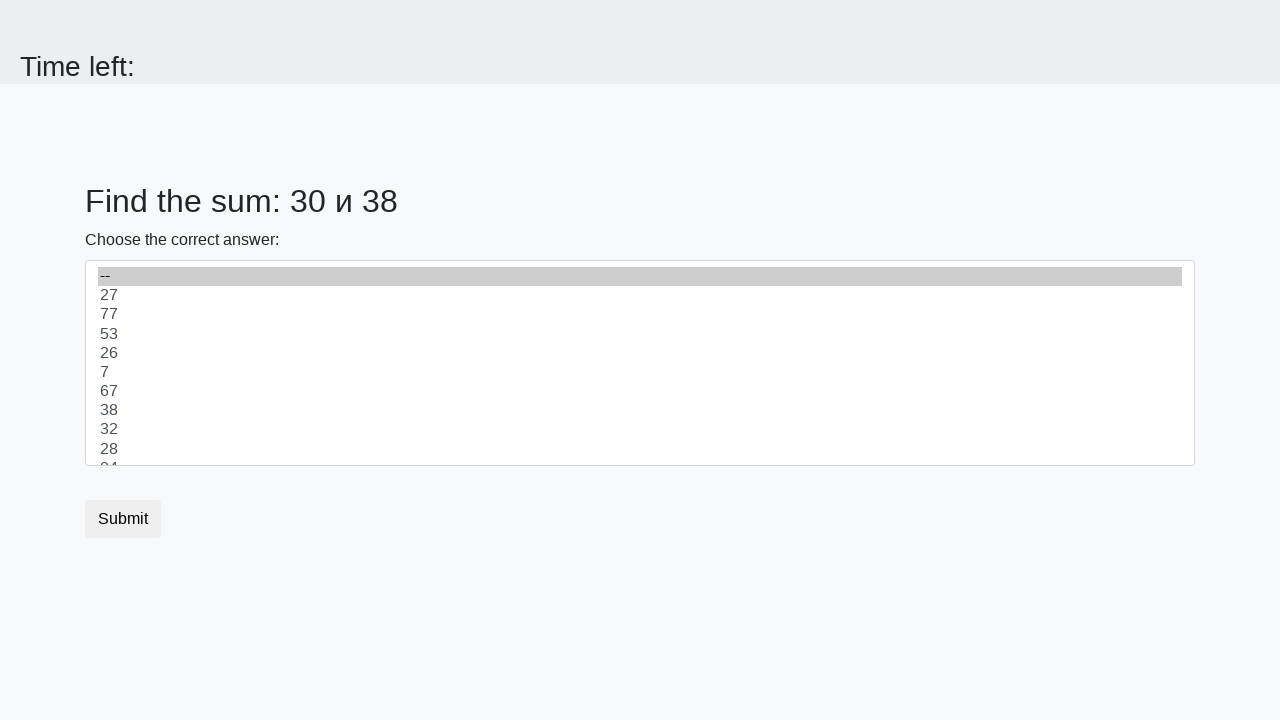

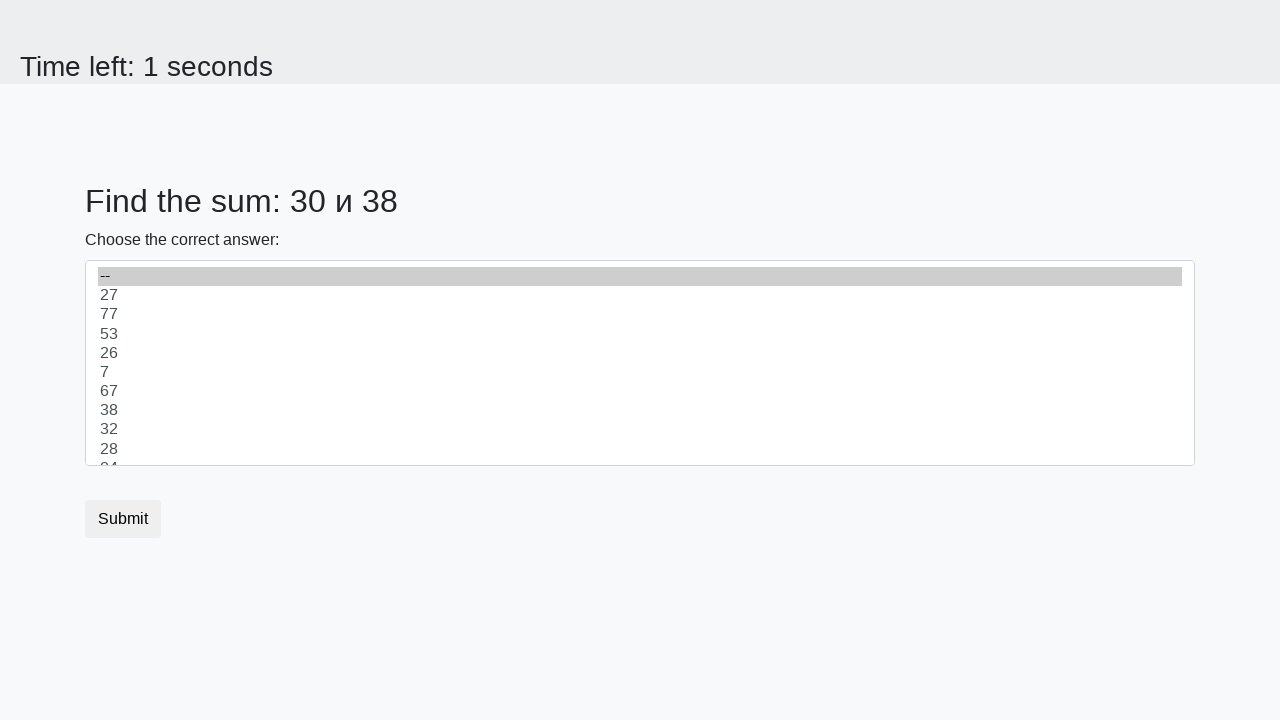